Tests the search functionality on Python.org by entering a search query "pycon" and submitting the form using the Enter key

Starting URL: https://www.python.org

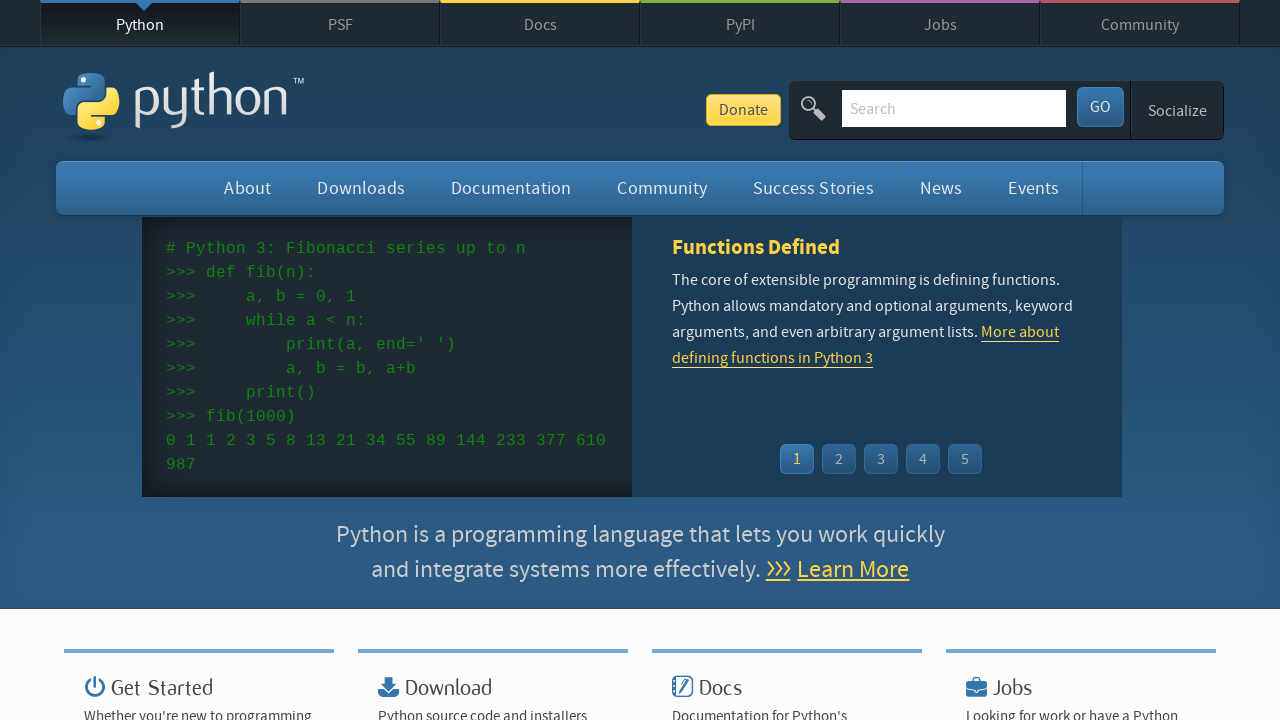

Filled search box with query 'pycon' on input[name='q']
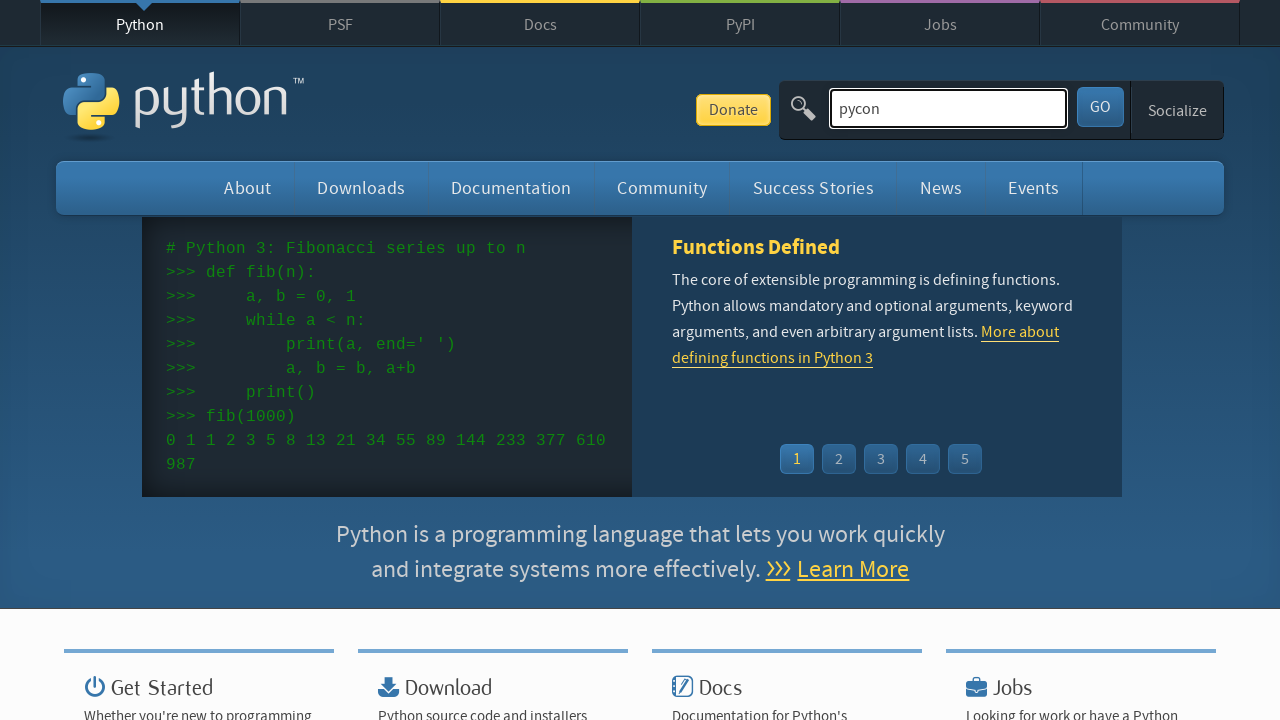

Pressed Enter to submit search query on input[name='q']
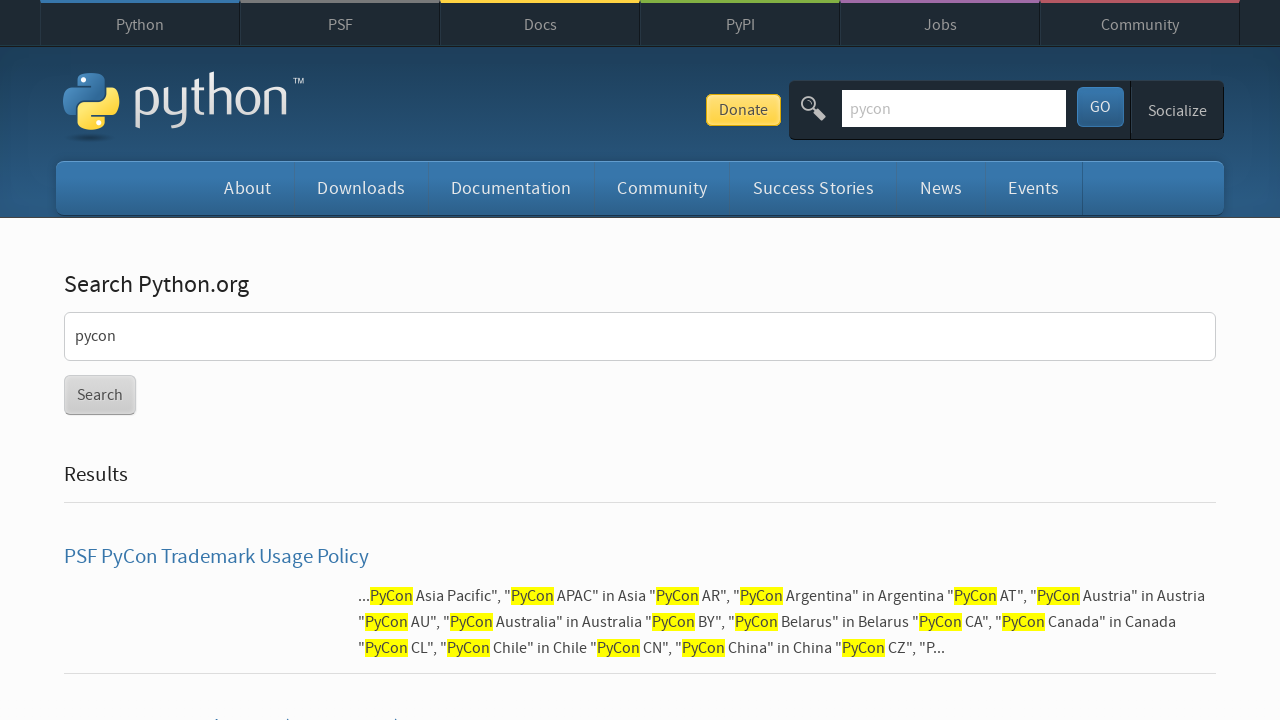

Search results page loaded successfully
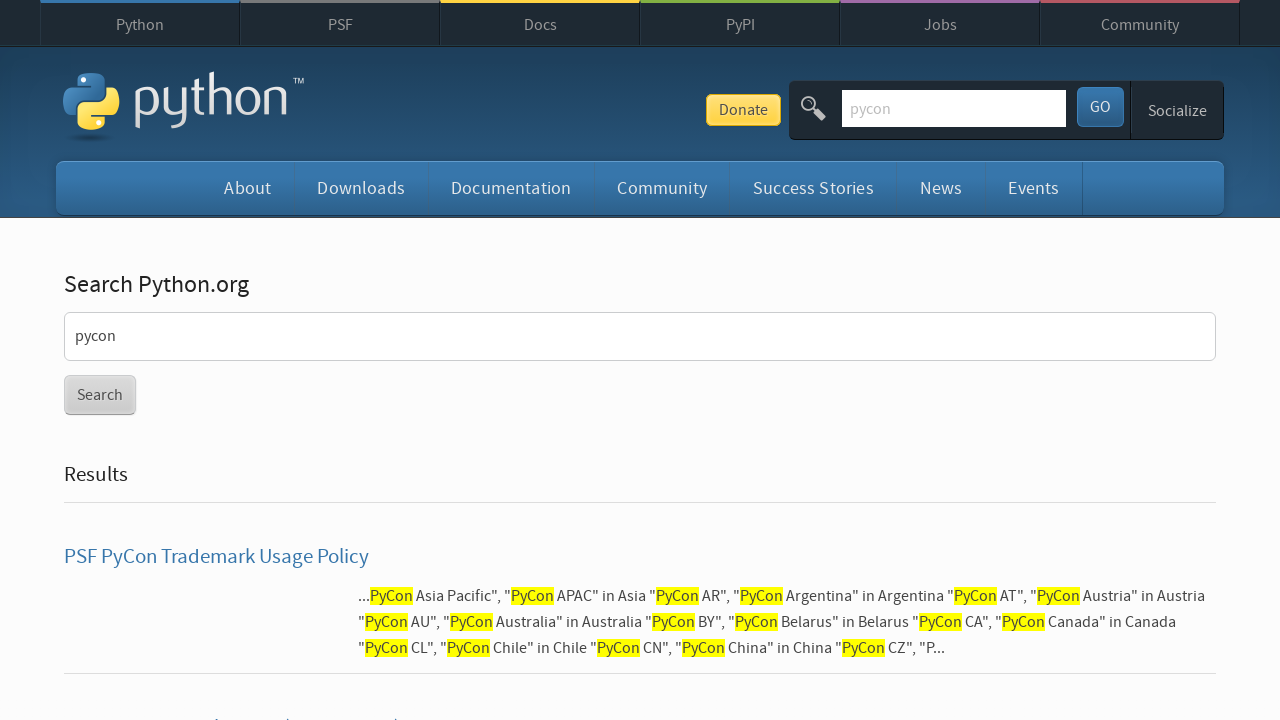

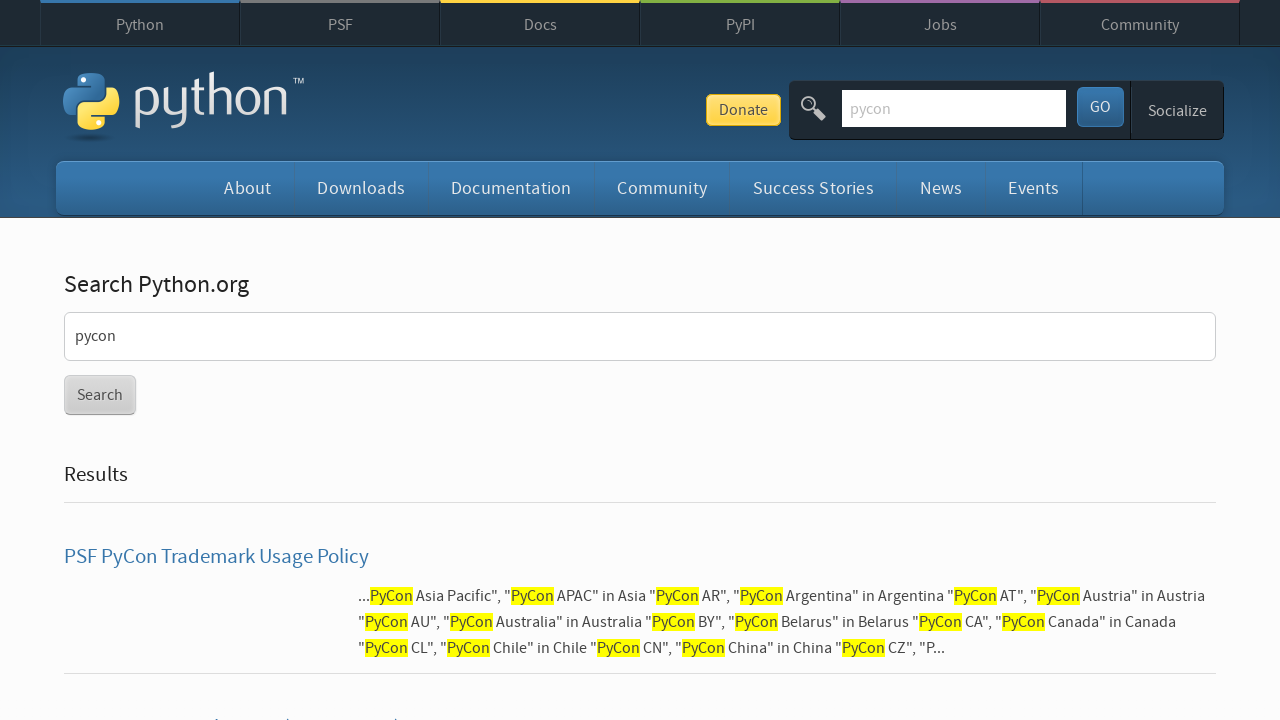